Tests waitForExist functionality by clicking a start button and waiting for an element to exist in the DOM

Starting URL: https://the-internet.herokuapp.com/dynamic_loading/1

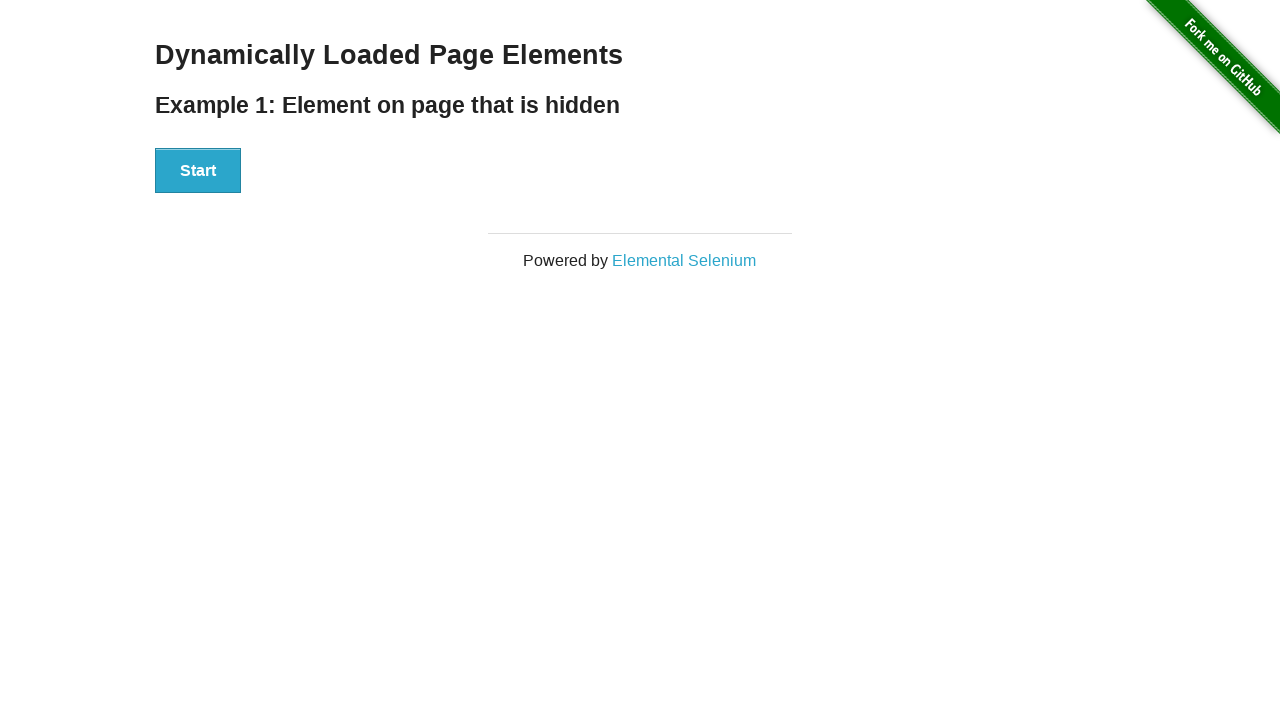

Clicked the start button at (198, 171) on #start button
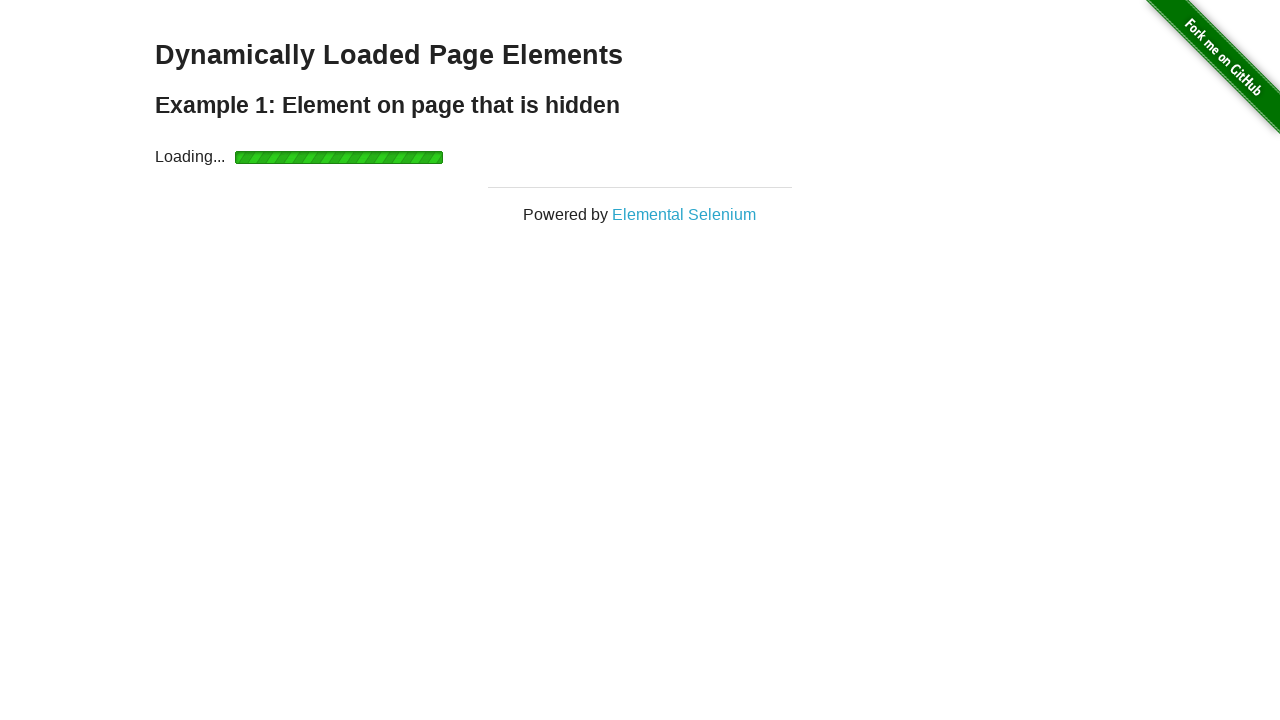

Finish element appeared in the DOM
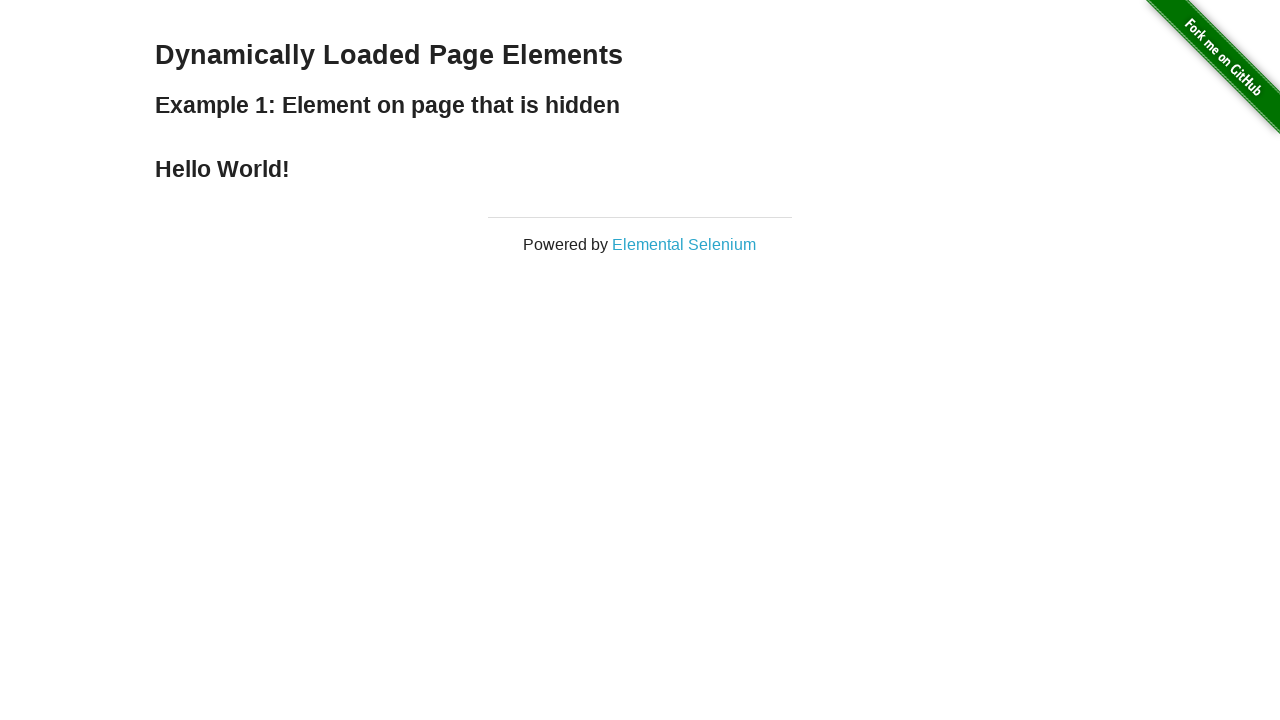

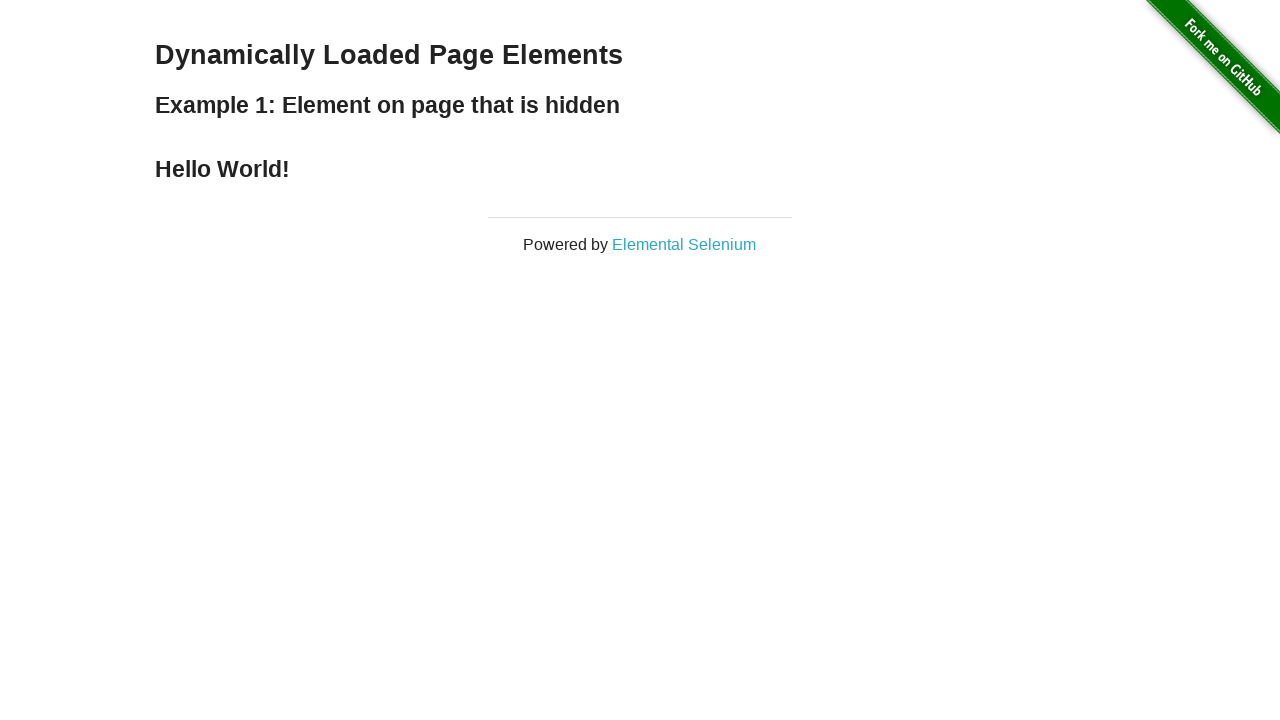